Tests form interaction by locating a dropdown element and clicking on it

Starting URL: https://letcode.in/forms

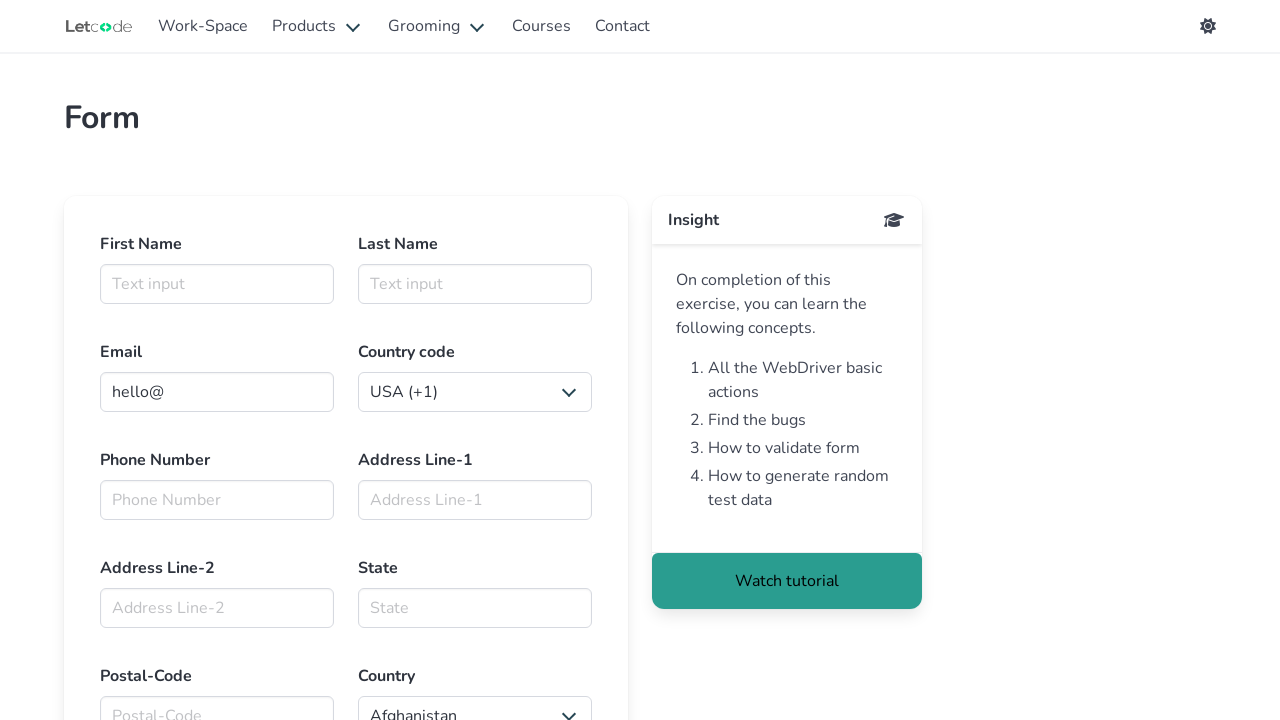

Waited for dropdown element to be visible
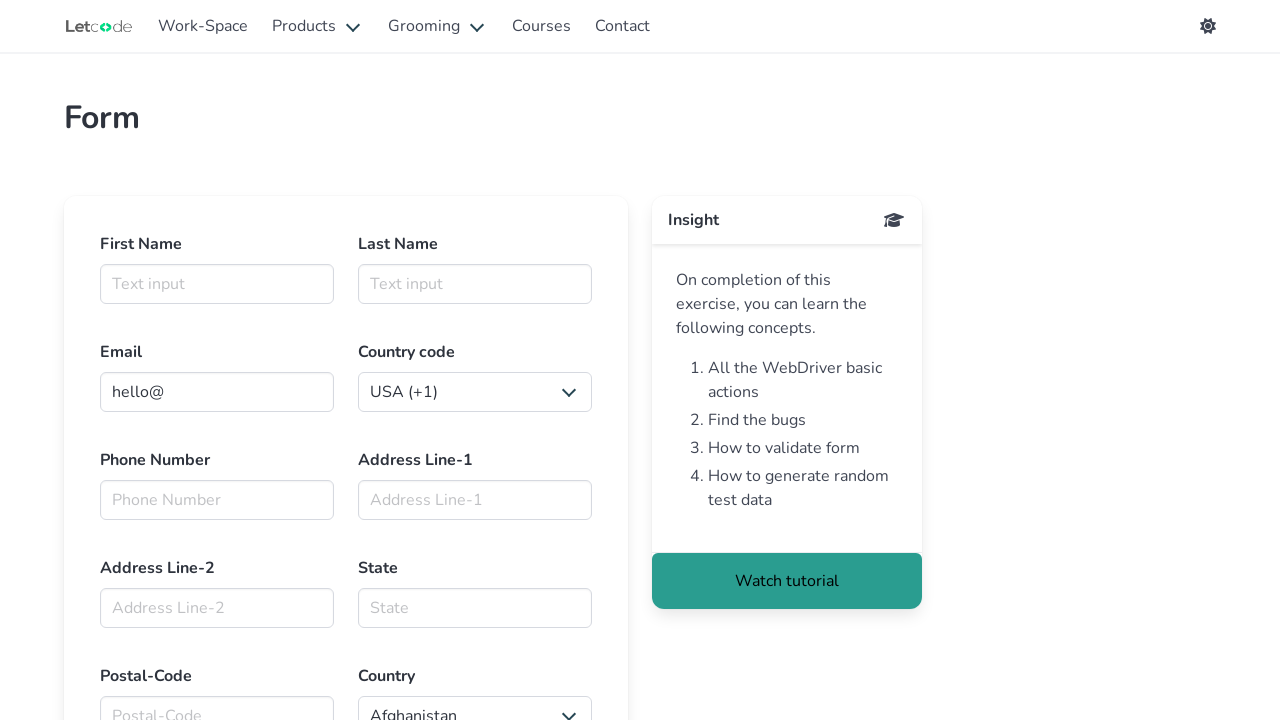

Clicked on the dropdown element at (475, 700) on xpath=//html/body/app-root/app-forms/section[1]/div/div/div[1]/div/div/form/div[
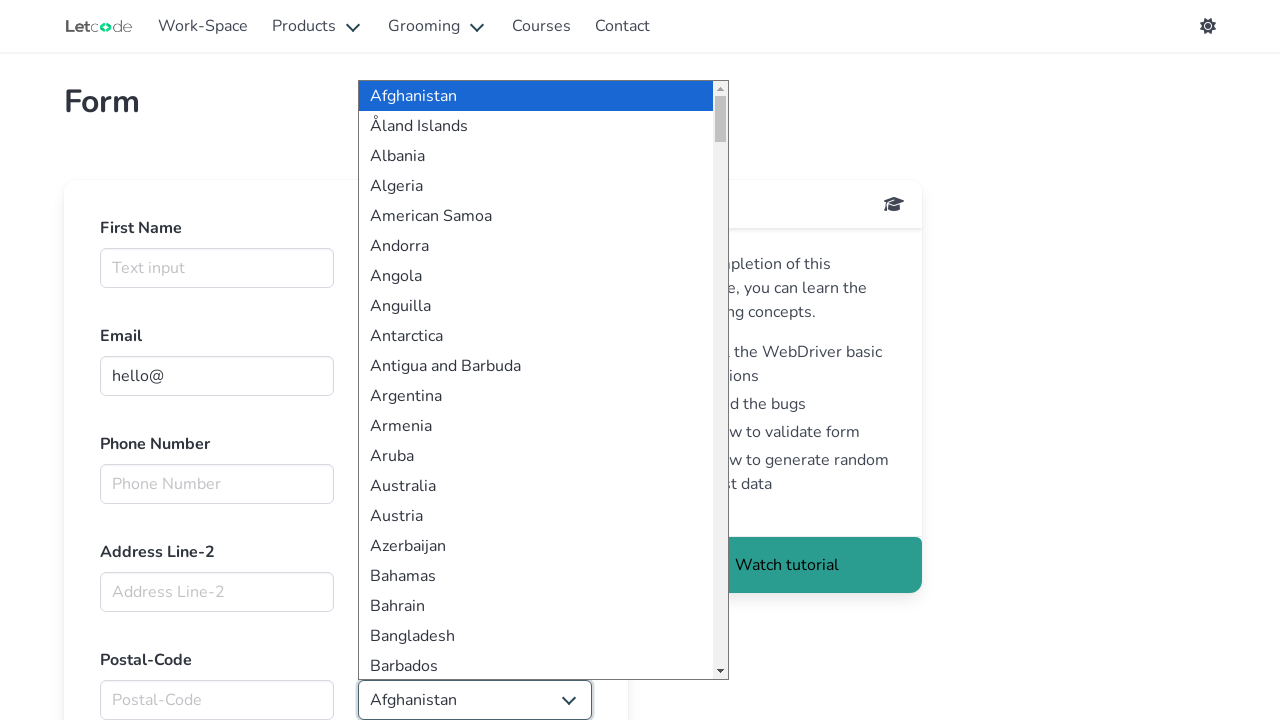

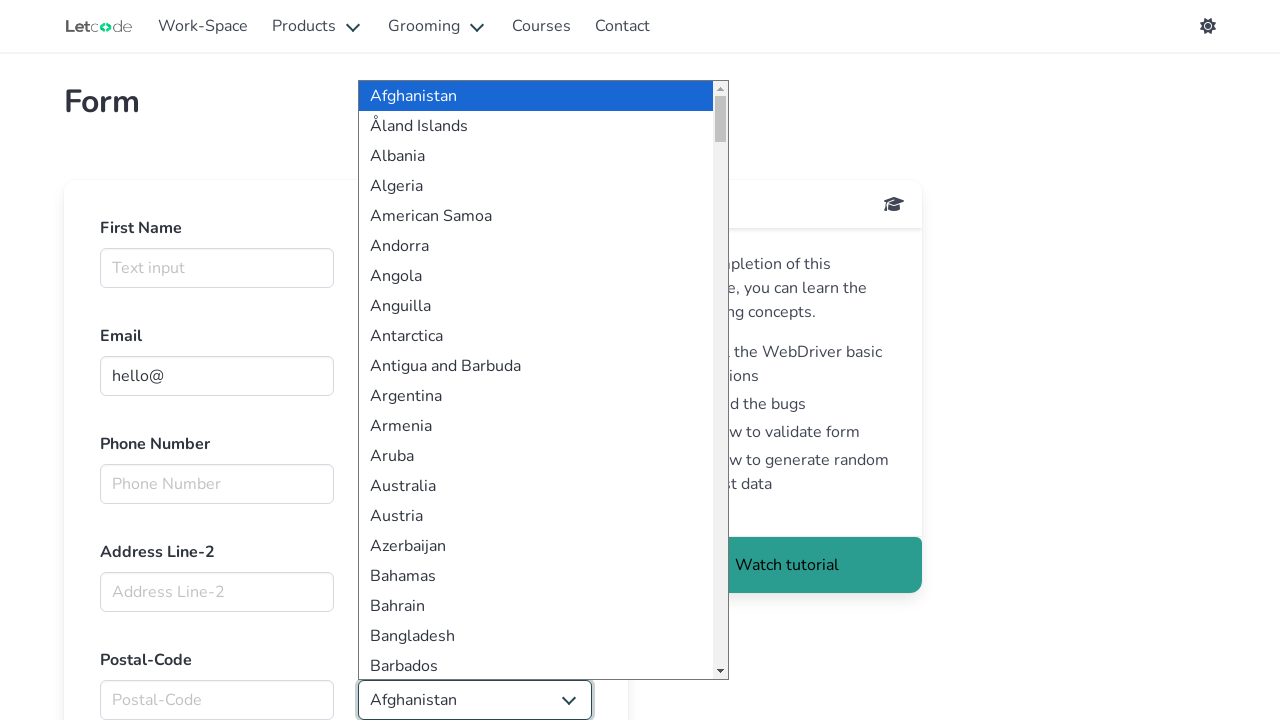